Tests window switching functionality by opening a new tab, switching between windows, and handling an alert dialog

Starting URL: http://formy-project.herokuapp.com/switch-window

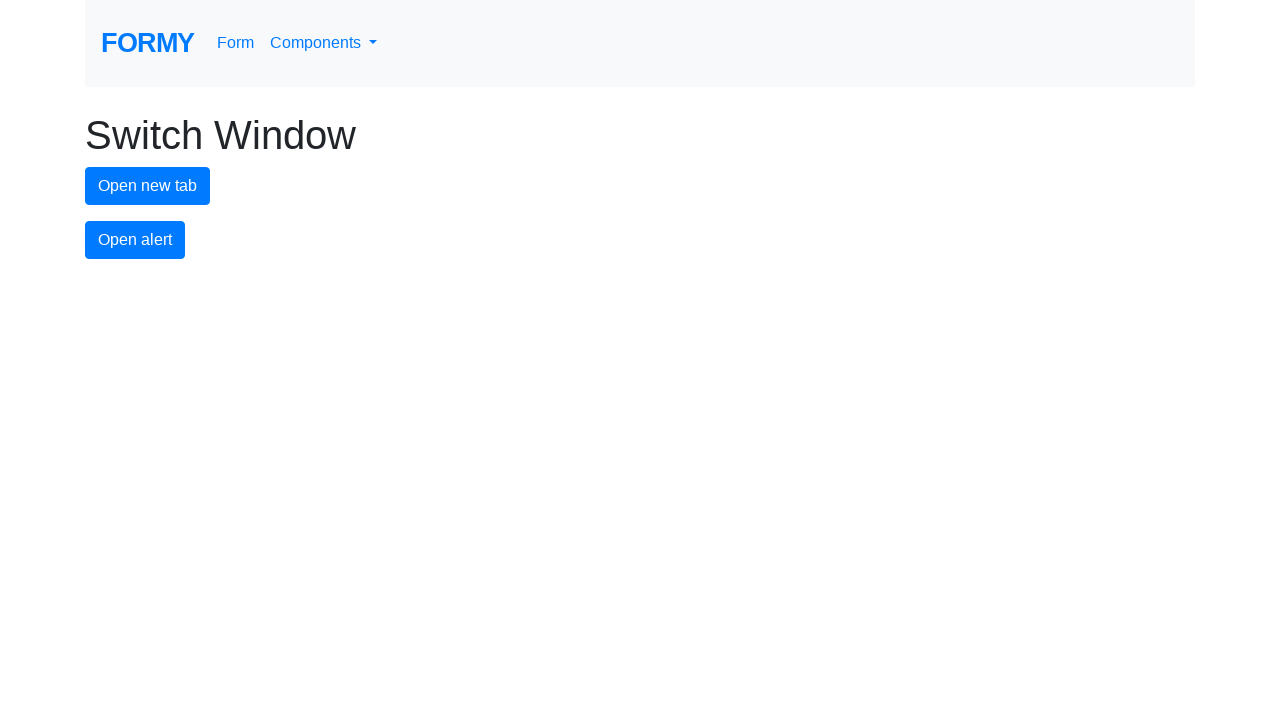

Clicked button to open new tab at (148, 186) on #new-tab-button
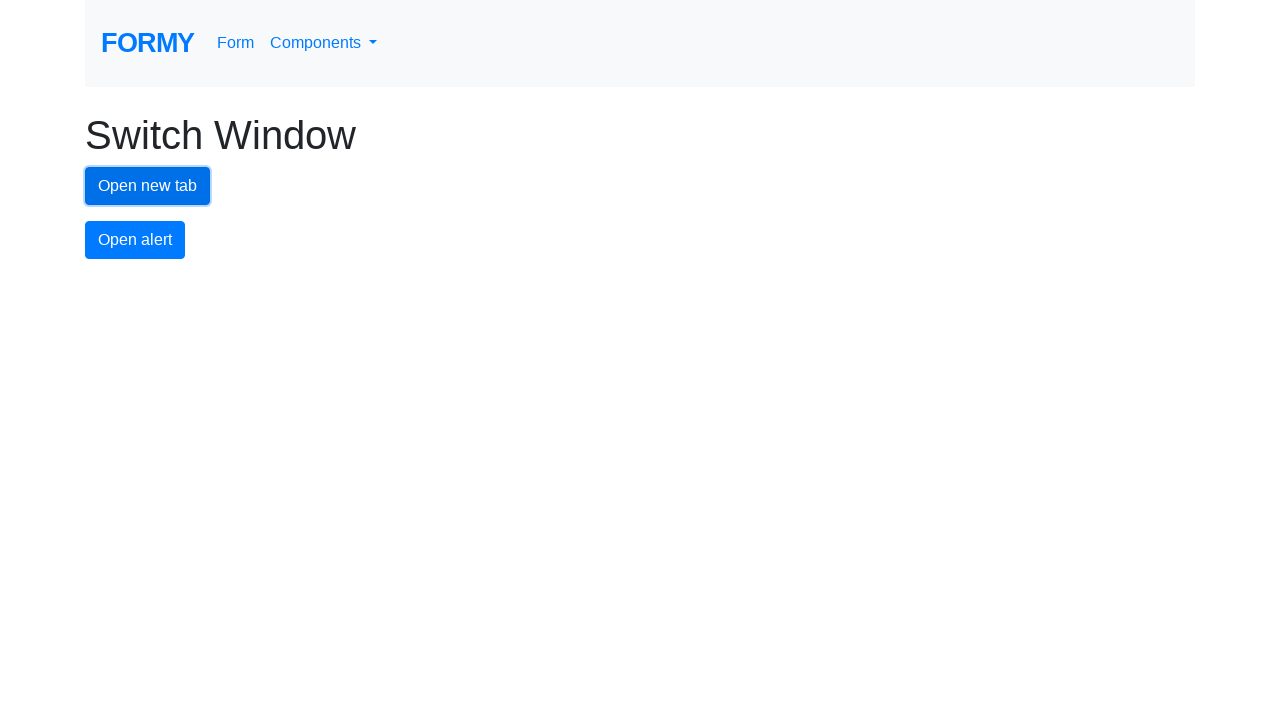

Retrieved page contexts and identified original and new tabs
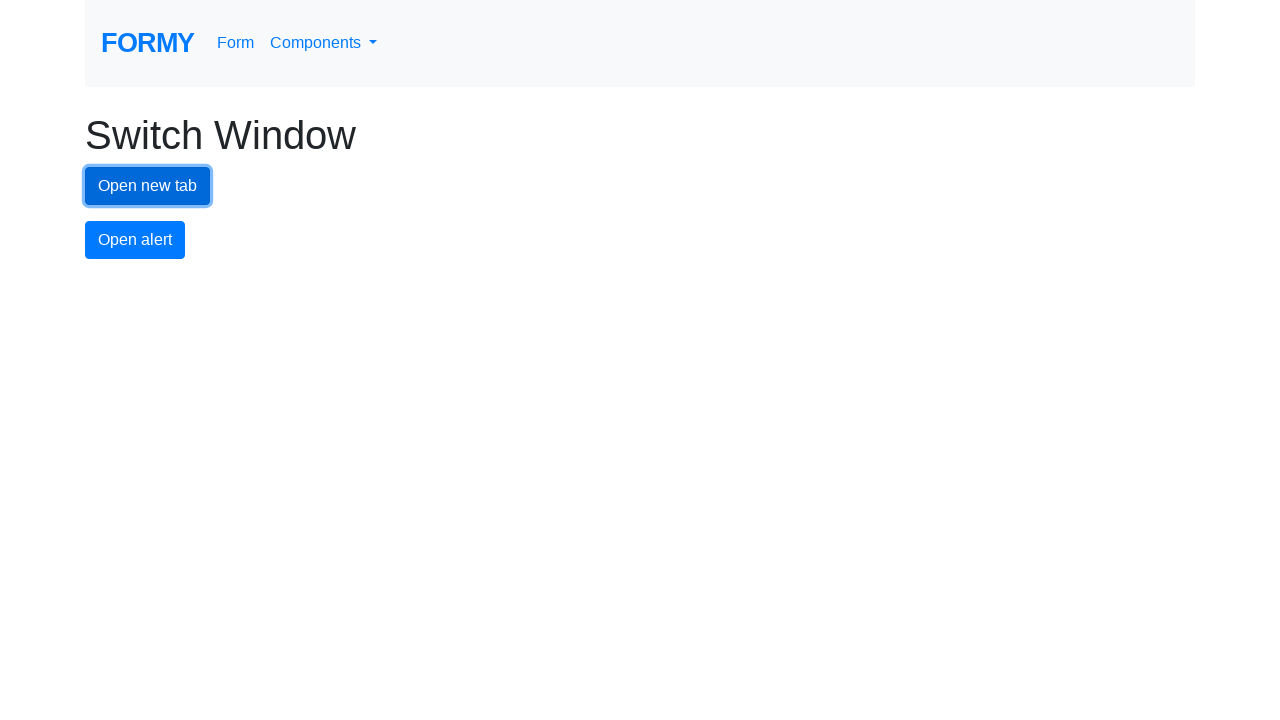

Switched to new tab
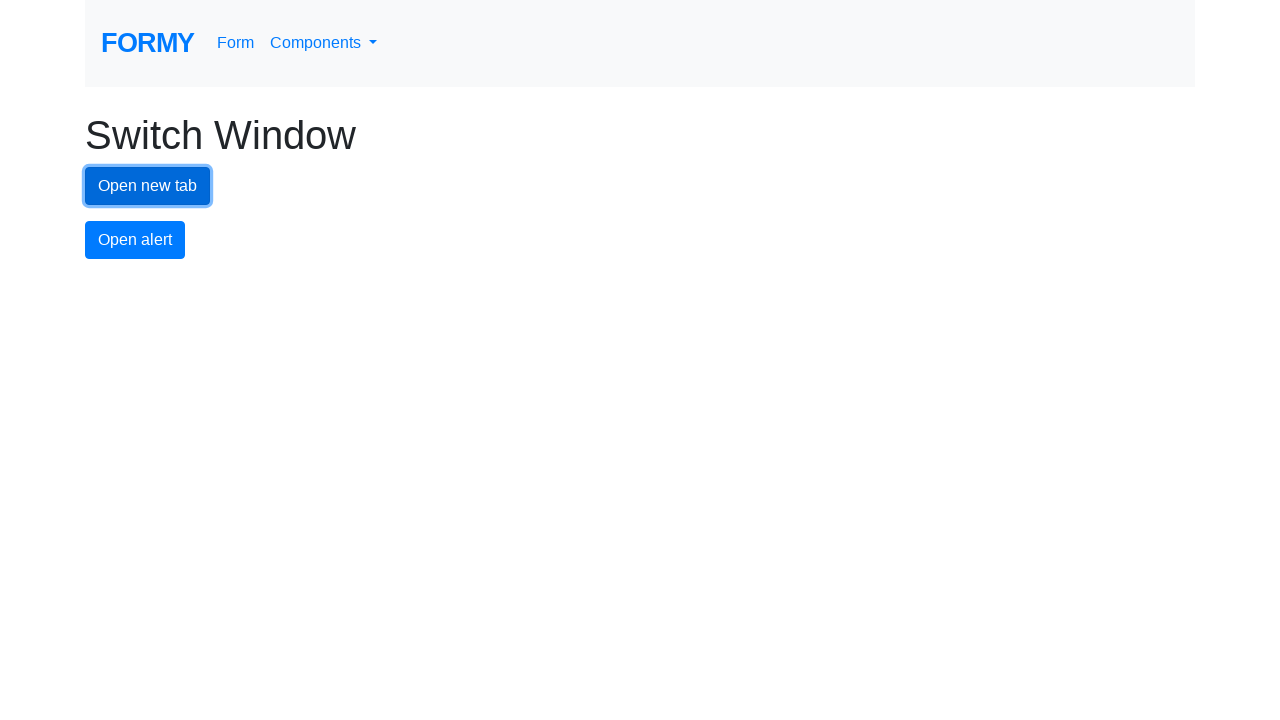

Waited 1 second on new tab
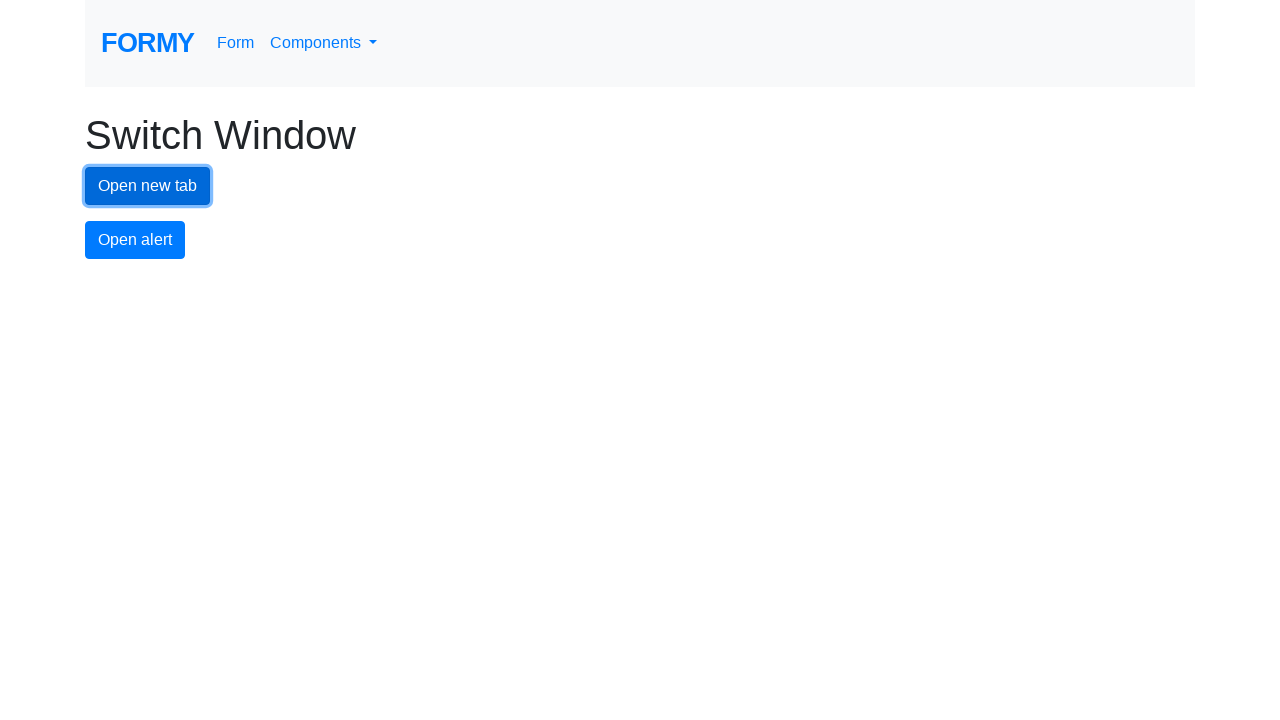

Switched back to original tab
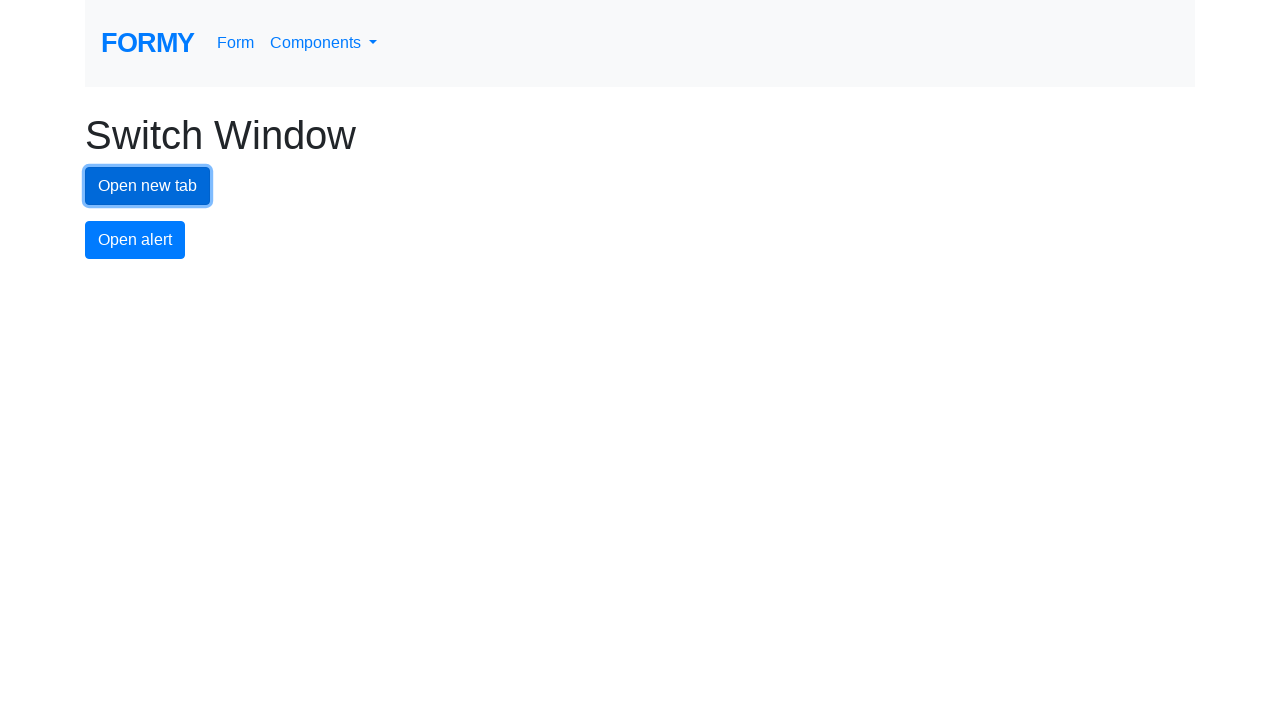

Waited 1 second on original tab
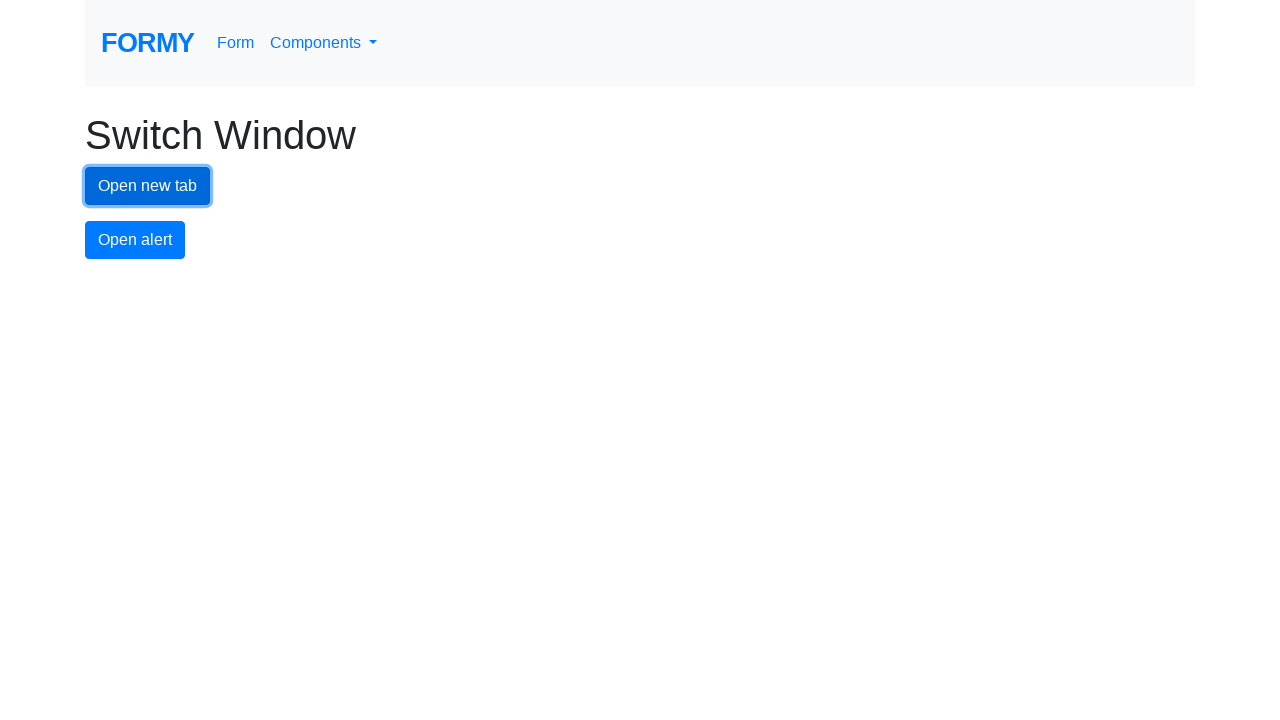

Clicked alert button at (135, 240) on #alert-button
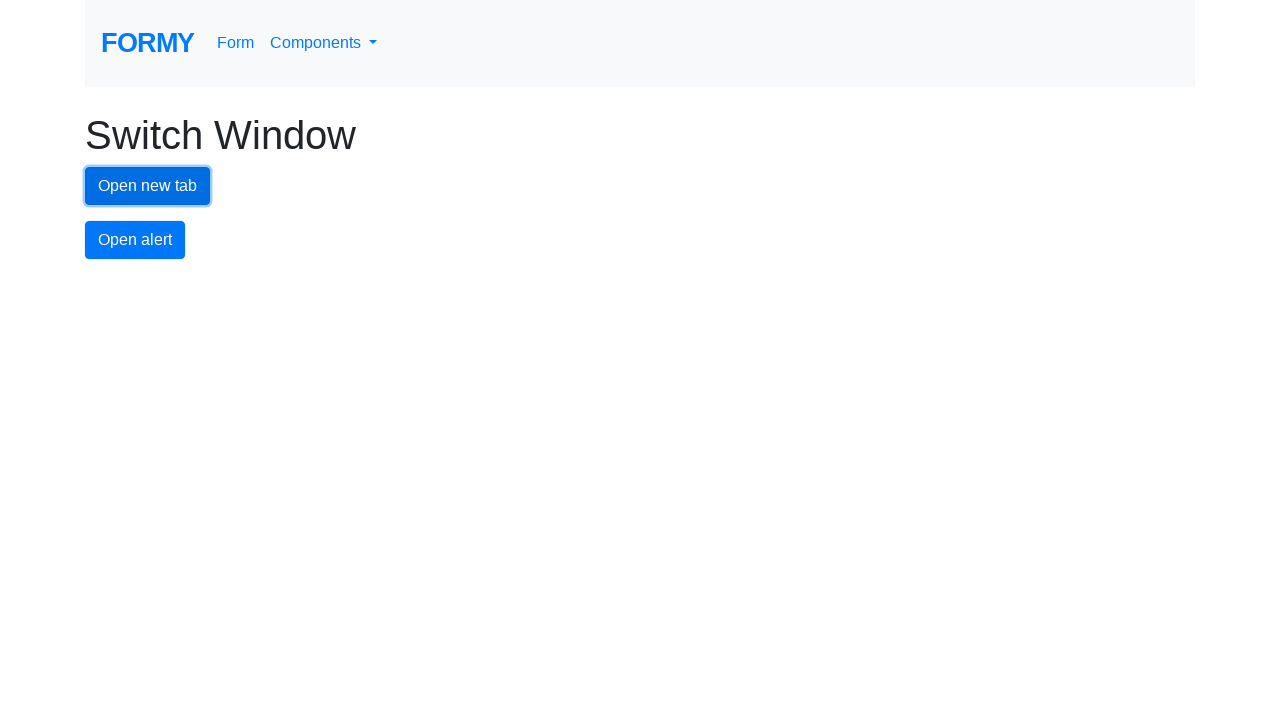

Set up dialog handler to accept alert
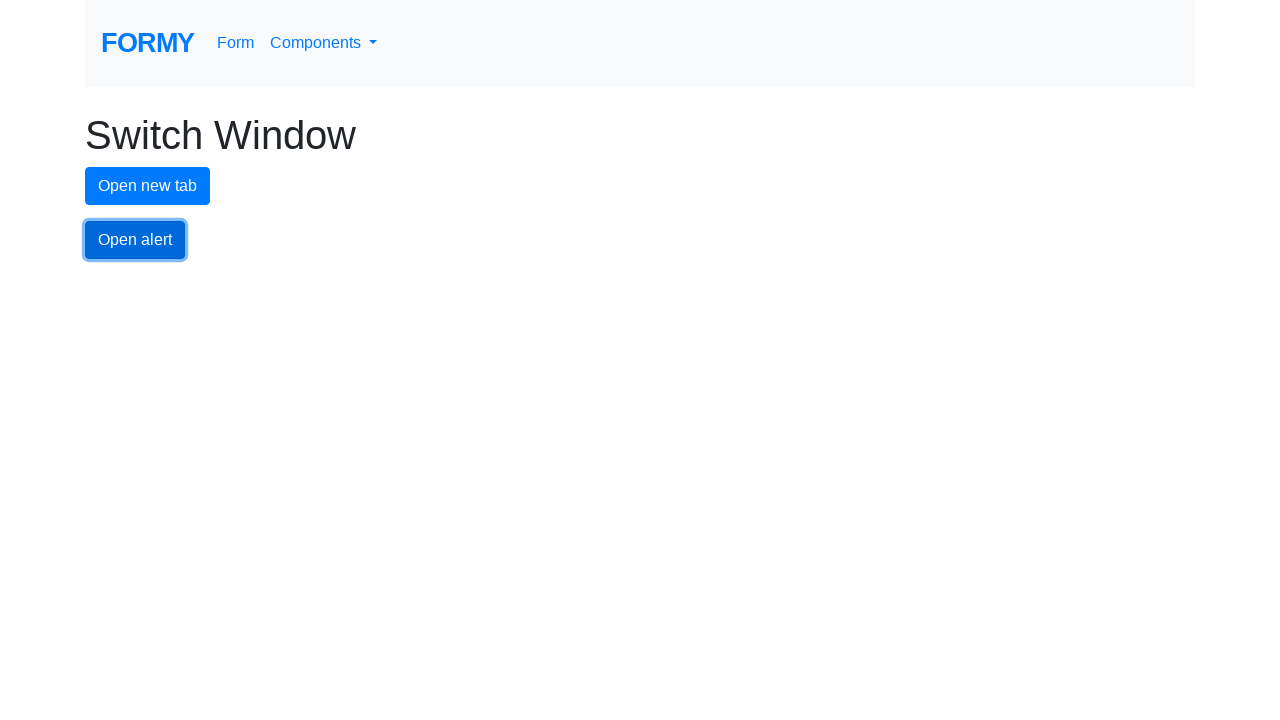

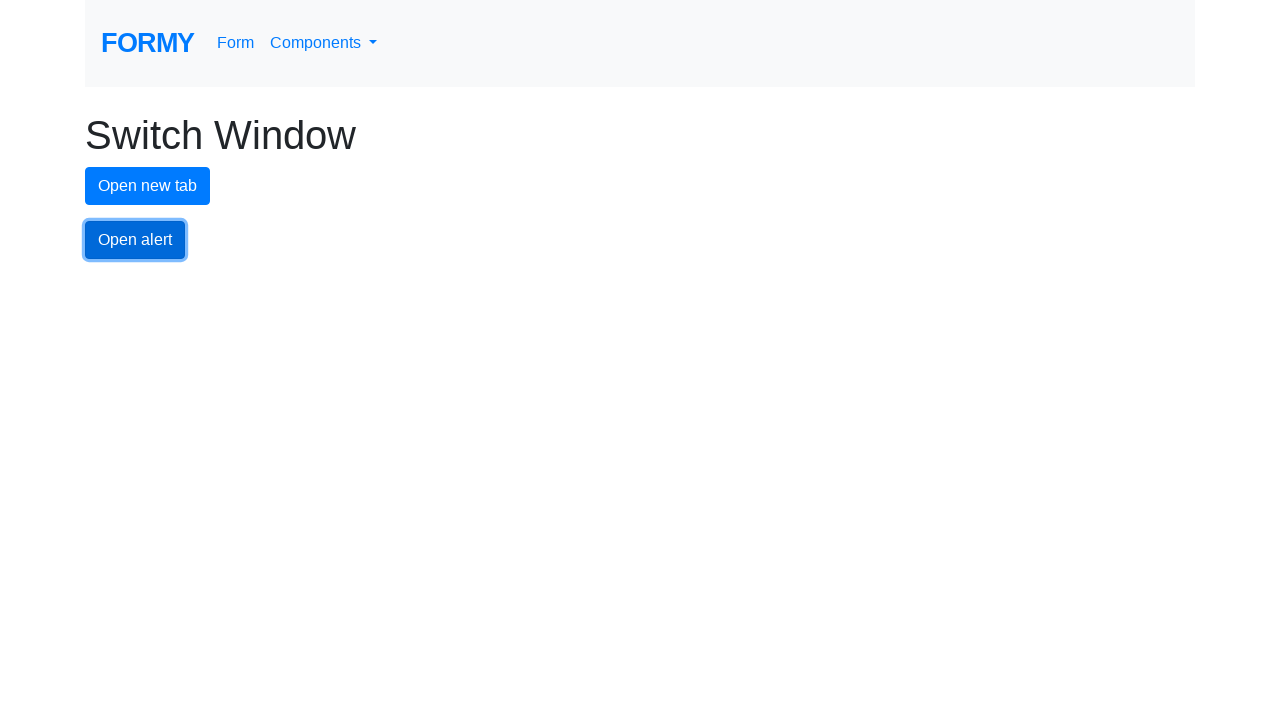